Tests radio button functionality by clicking the Hockey radio button and then iterating through all sport radio buttons to verify they are clickable and selectable

Starting URL: https://practice.cydeo.com/radio_buttons

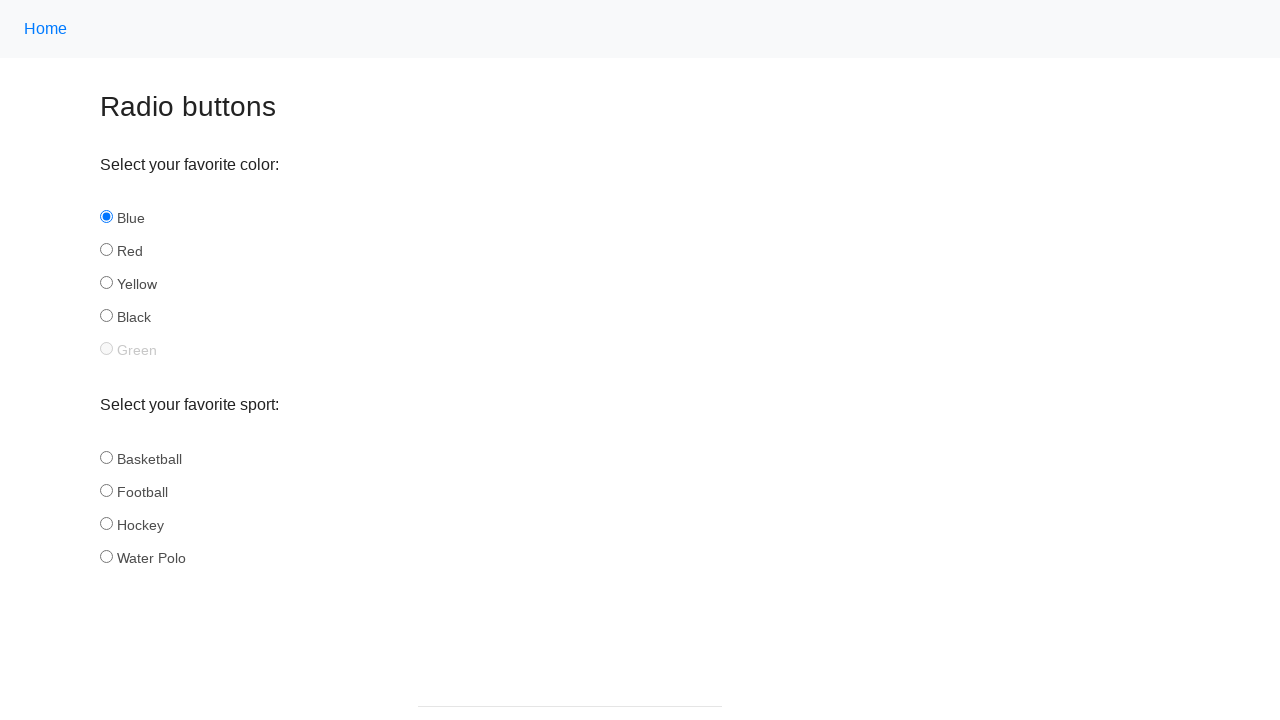

Clicked the Hockey radio button at (106, 523) on input#hockey
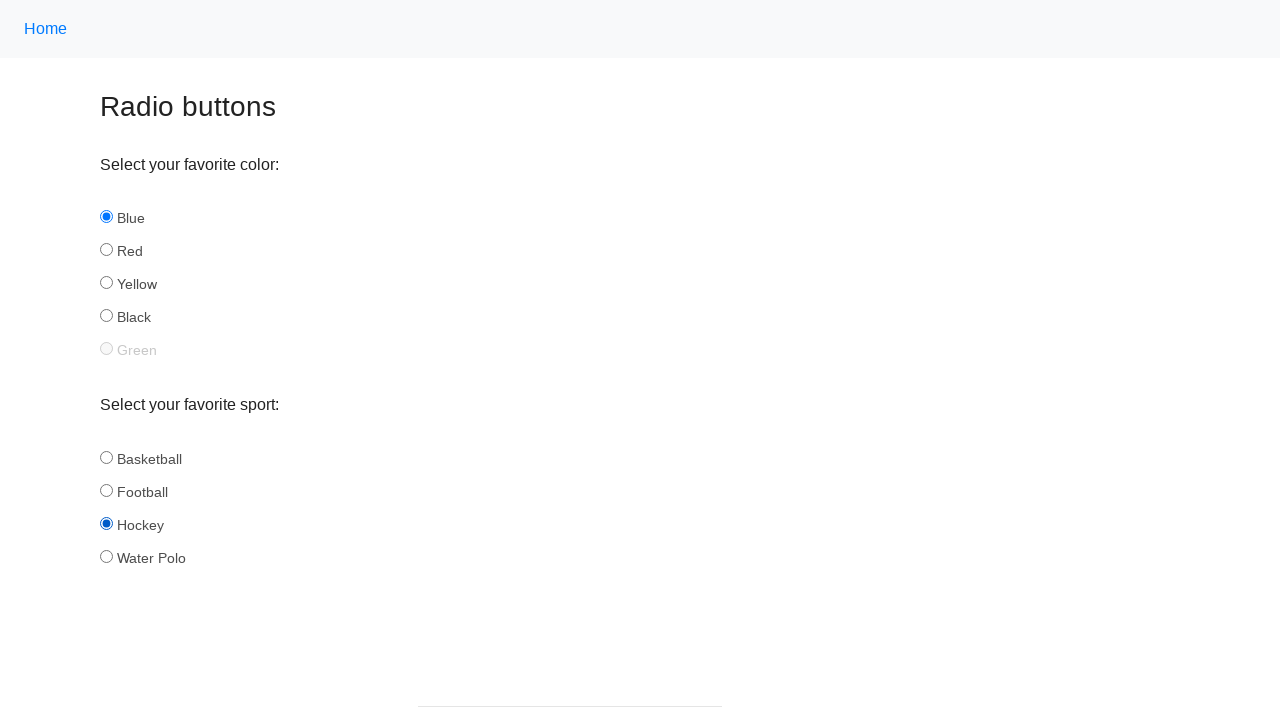

Located the Hockey radio button element
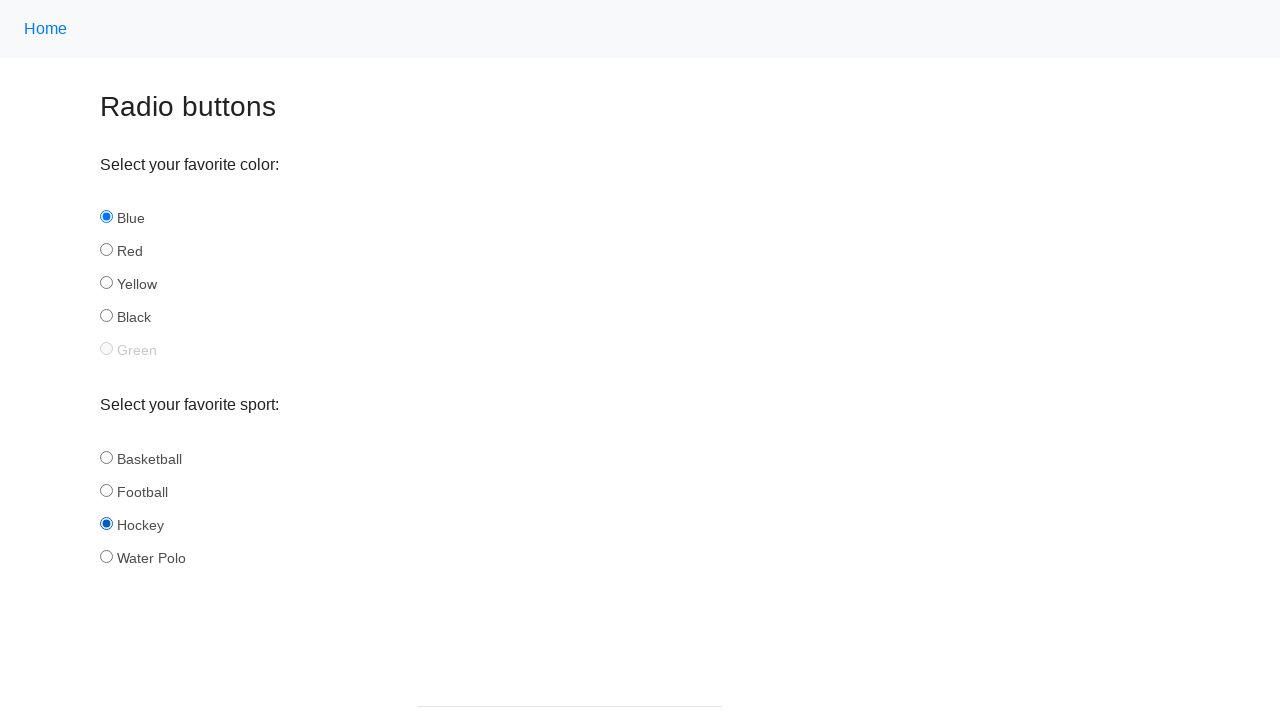

Verified that Hockey button is selected
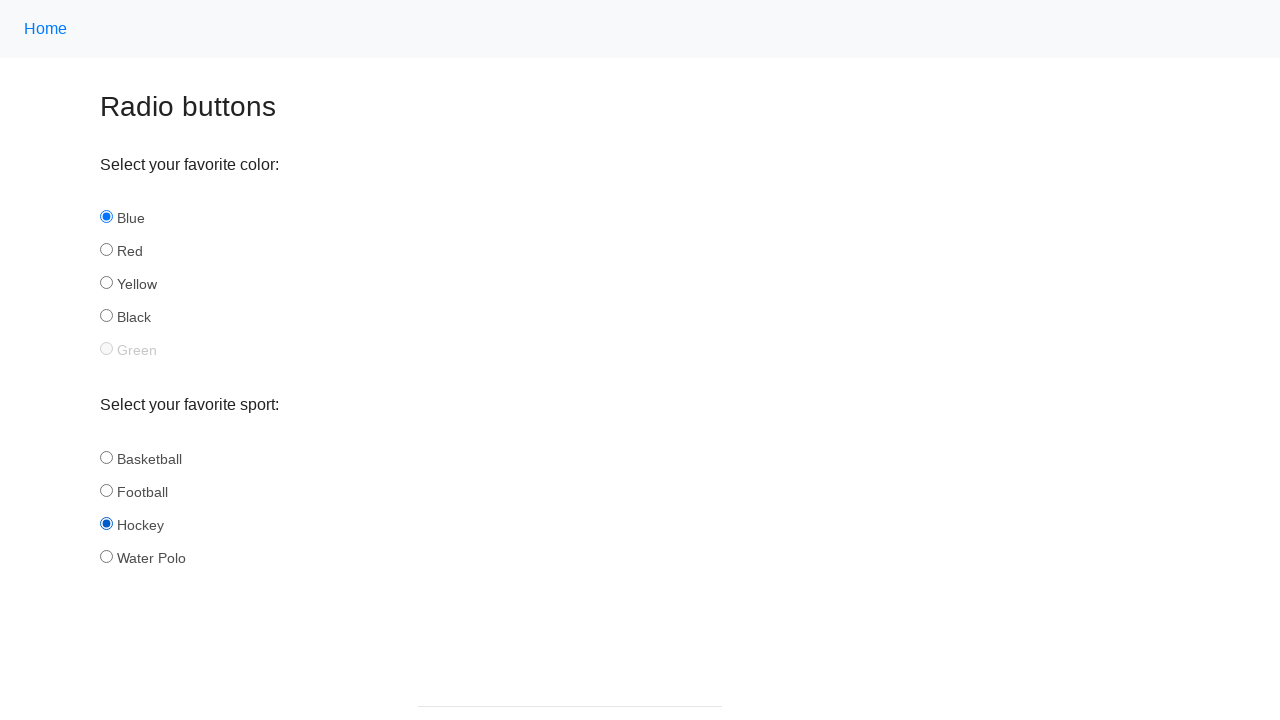

Retrieved all sport radio button elements
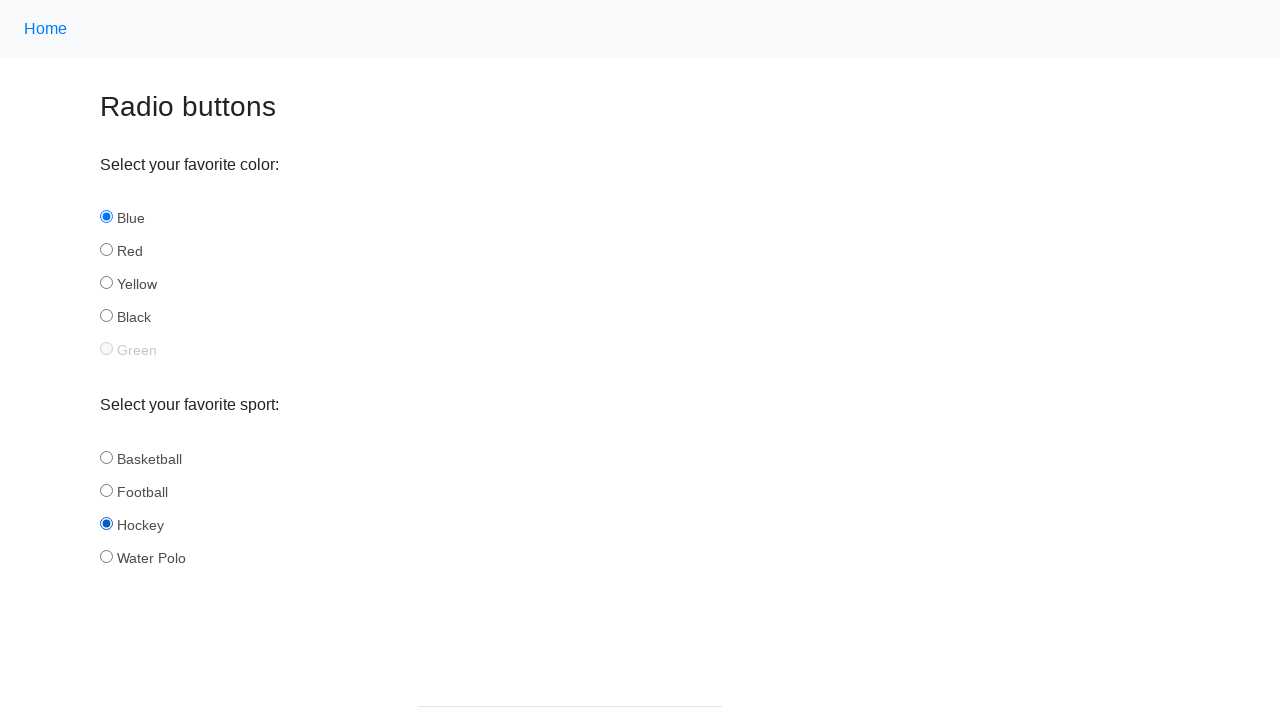

Clicked a sport radio button at (106, 457) on input[name='sport'] >> nth=0
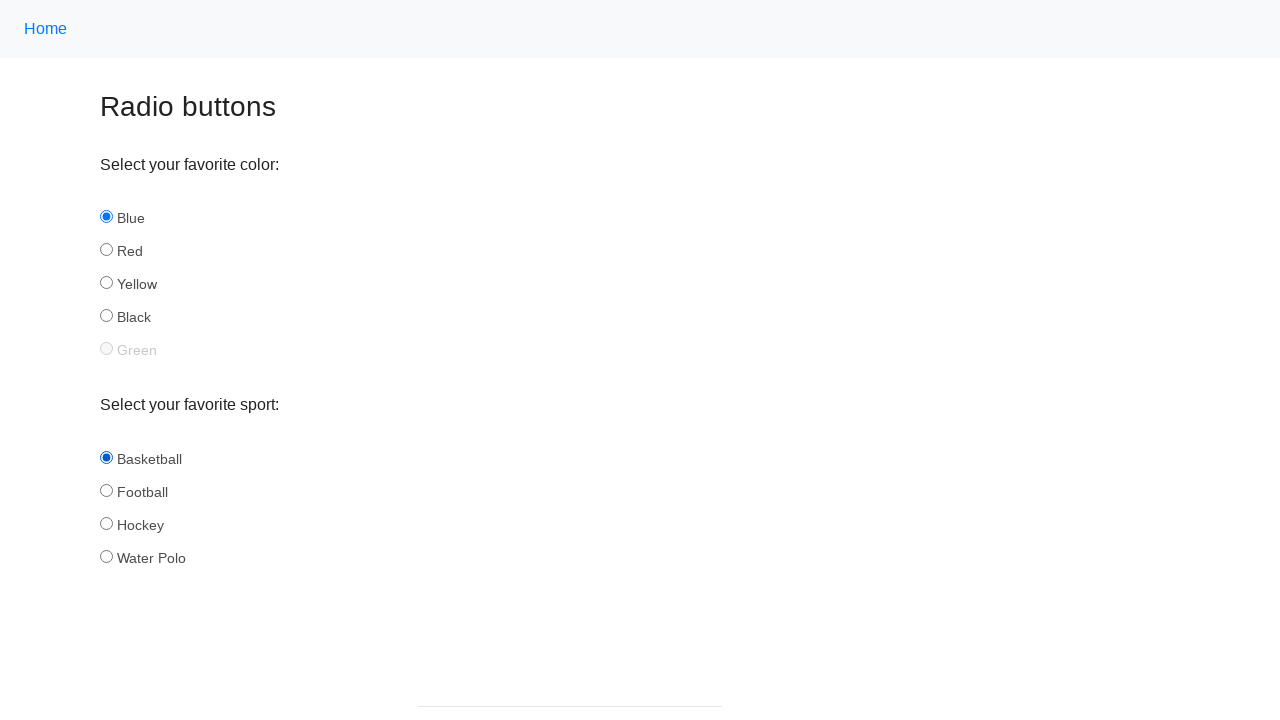

Verified that basketball radio button is selected
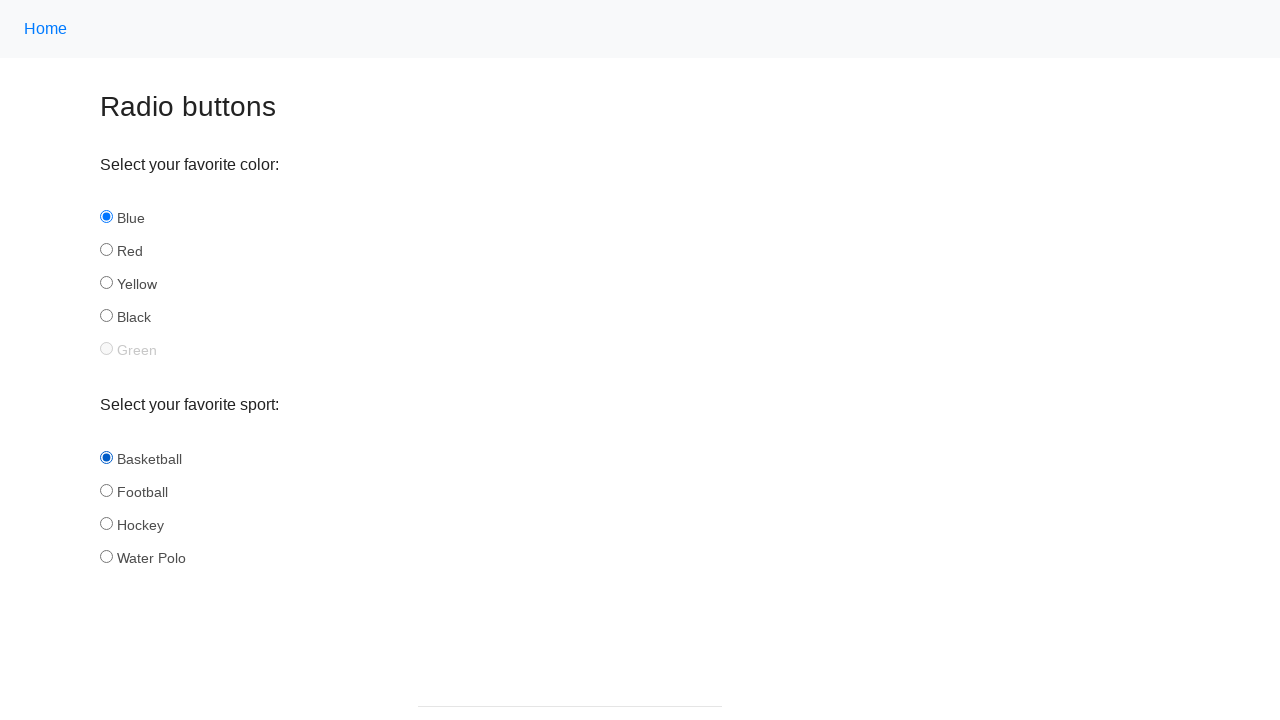

Clicked a sport radio button at (106, 490) on input[name='sport'] >> nth=1
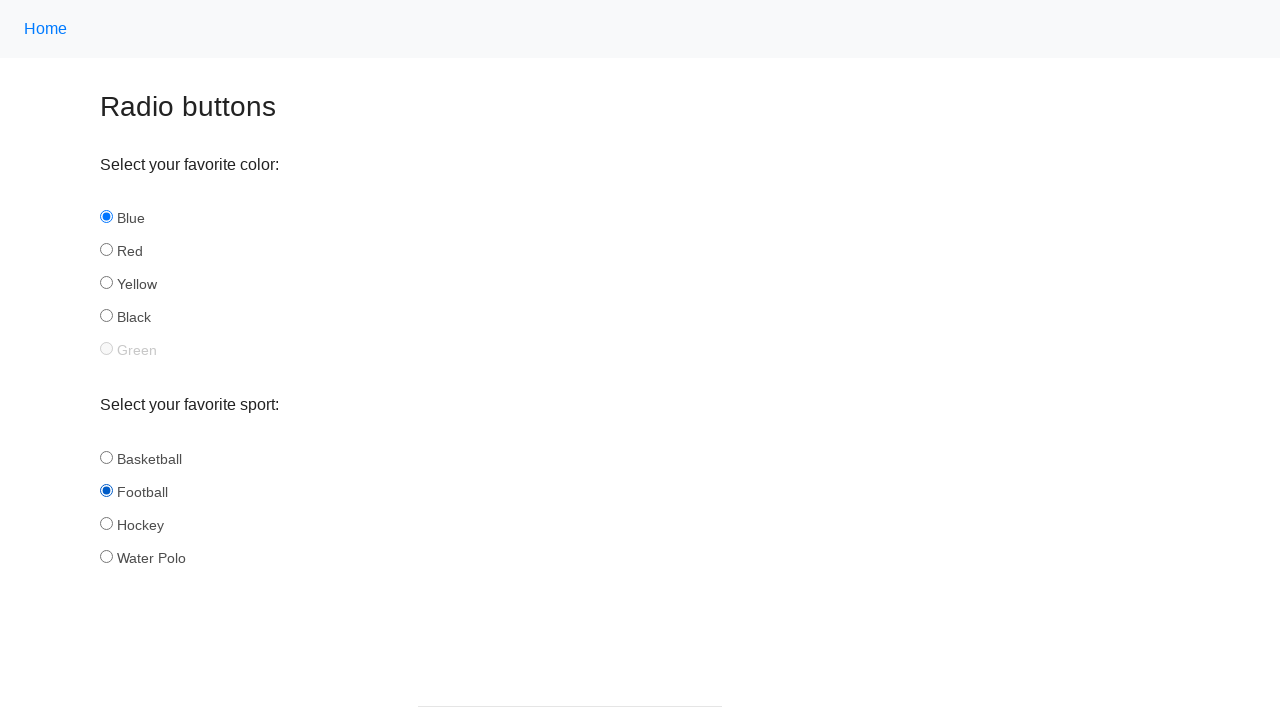

Verified that football radio button is selected
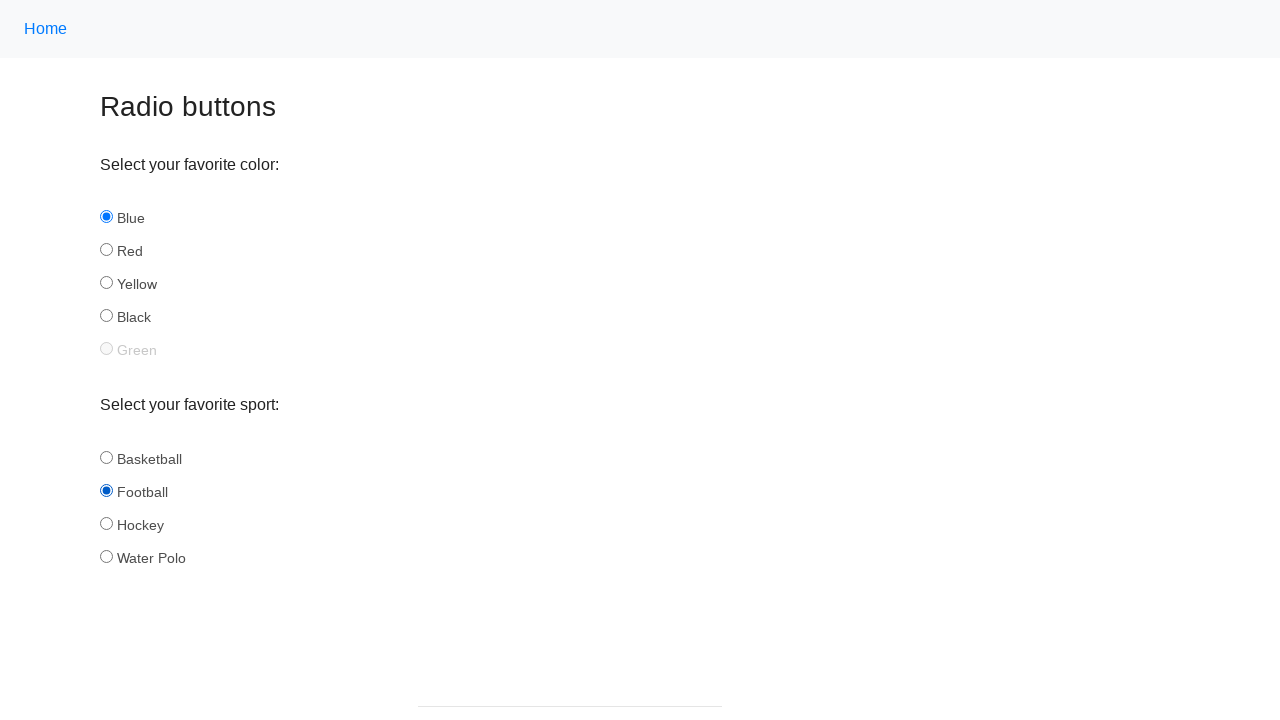

Clicked a sport radio button at (106, 523) on input[name='sport'] >> nth=2
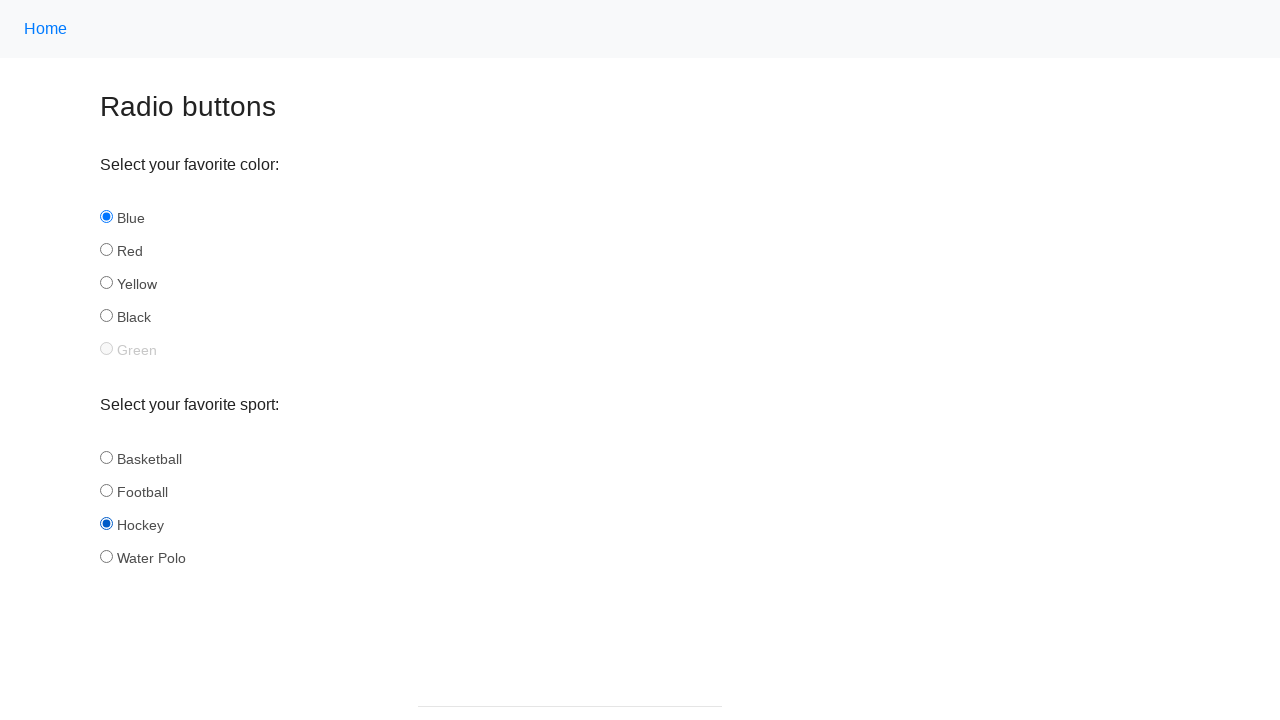

Verified that hockey radio button is selected
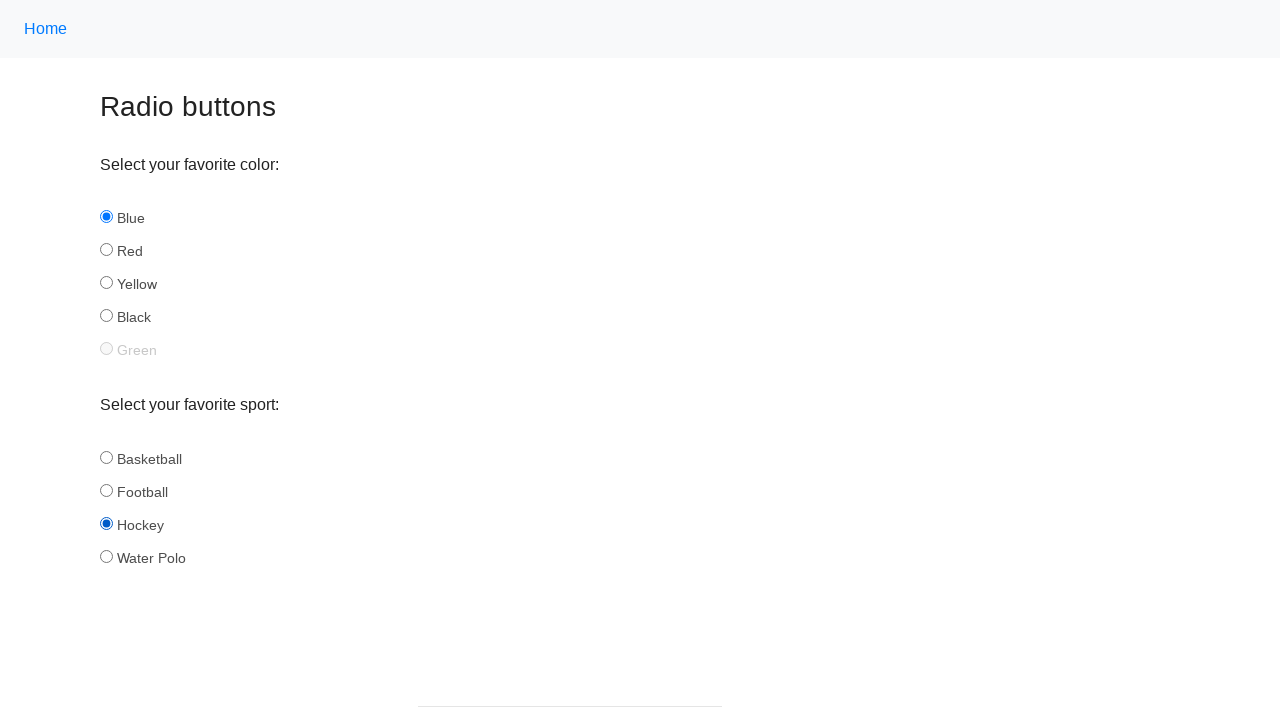

Clicked a sport radio button at (106, 556) on input[name='sport'] >> nth=3
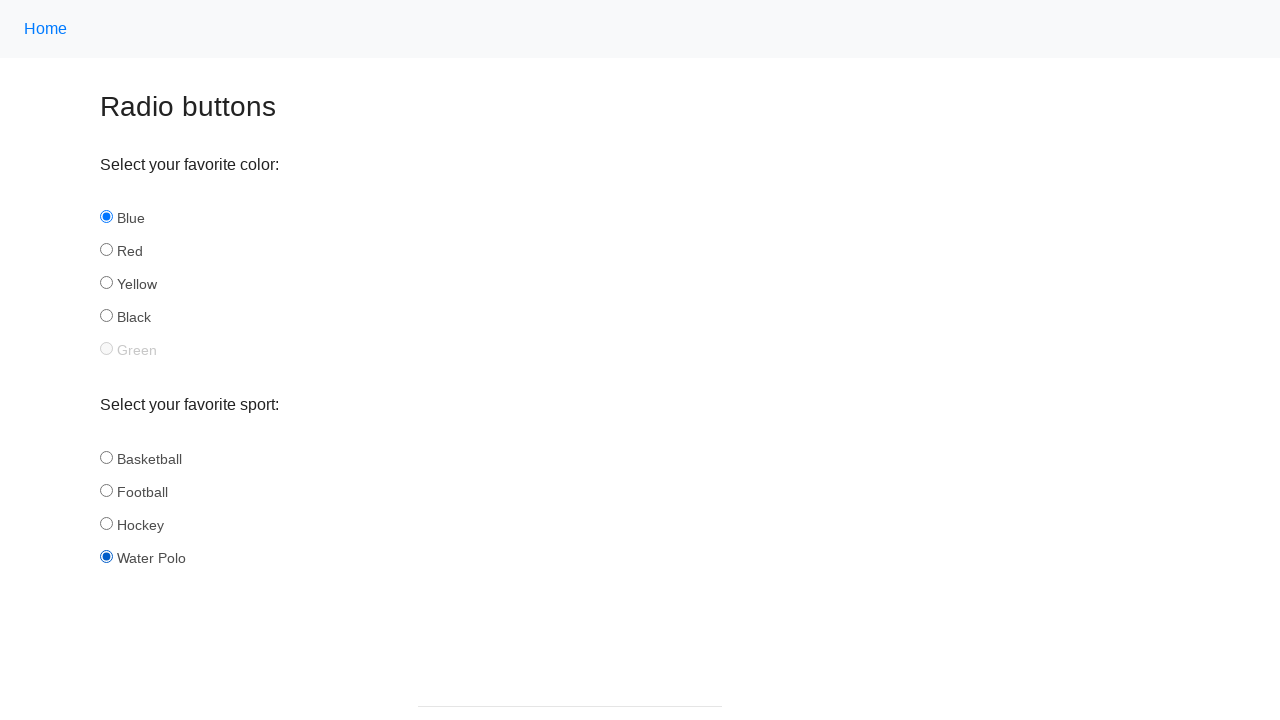

Verified that water_polo radio button is selected
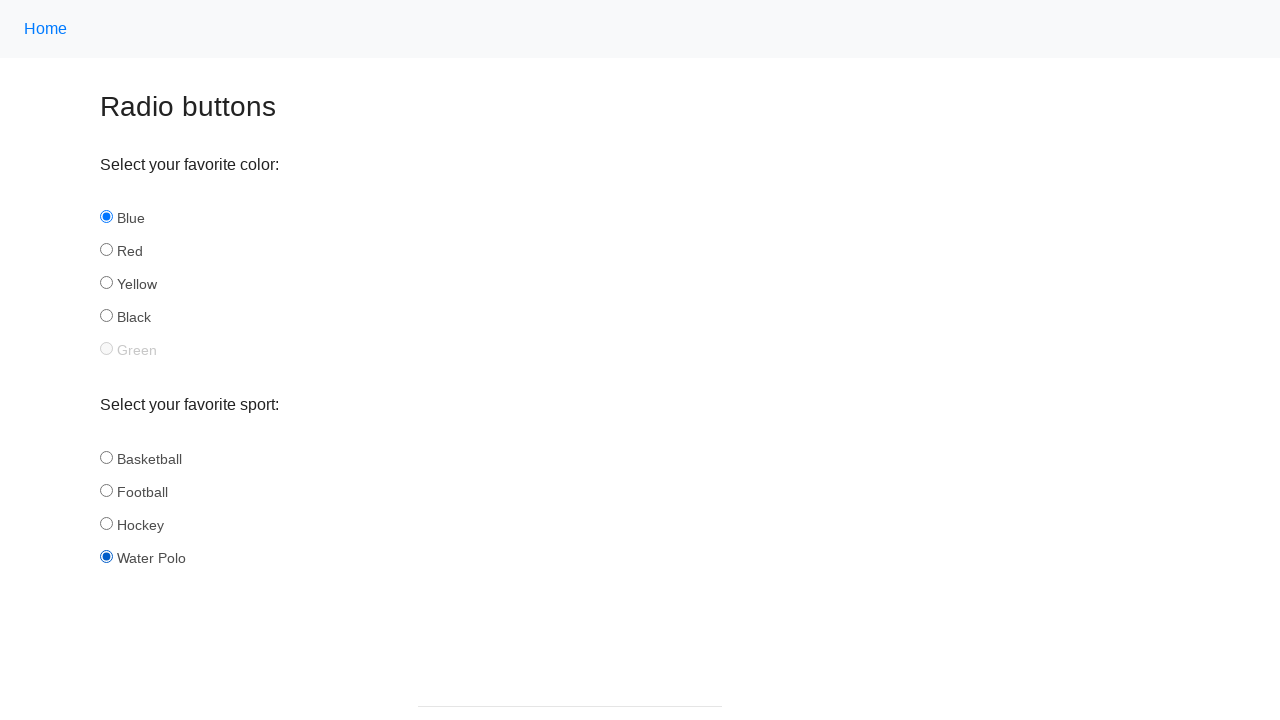

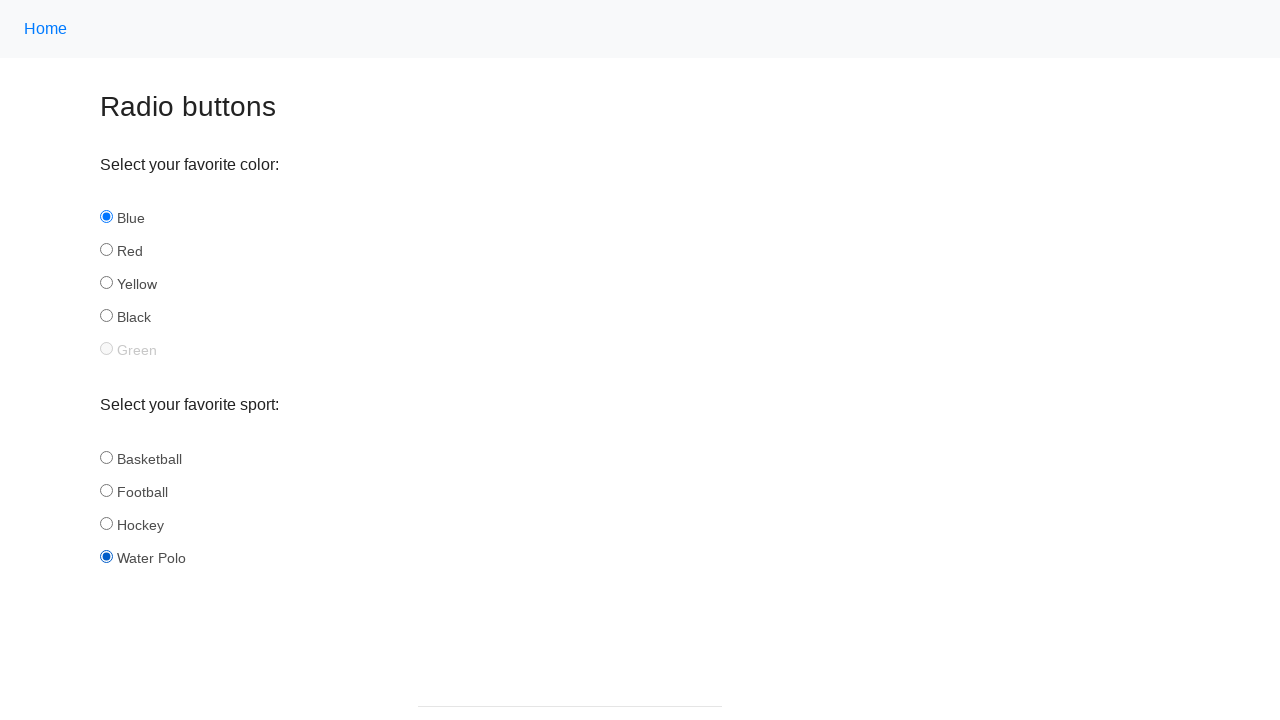